Tests login form validation with invalid username and password credentials

Starting URL: https://sakshingp.github.io/assignment/login.html

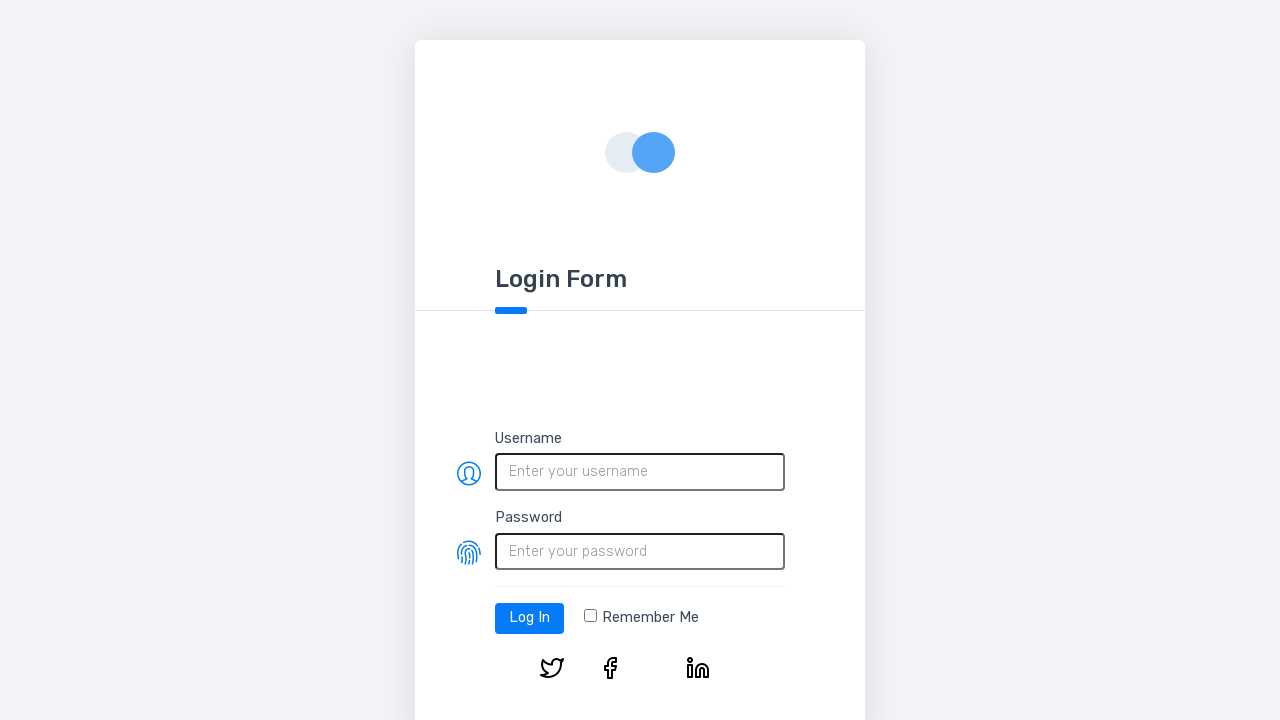

Filled username field with 'wronguser' on #username
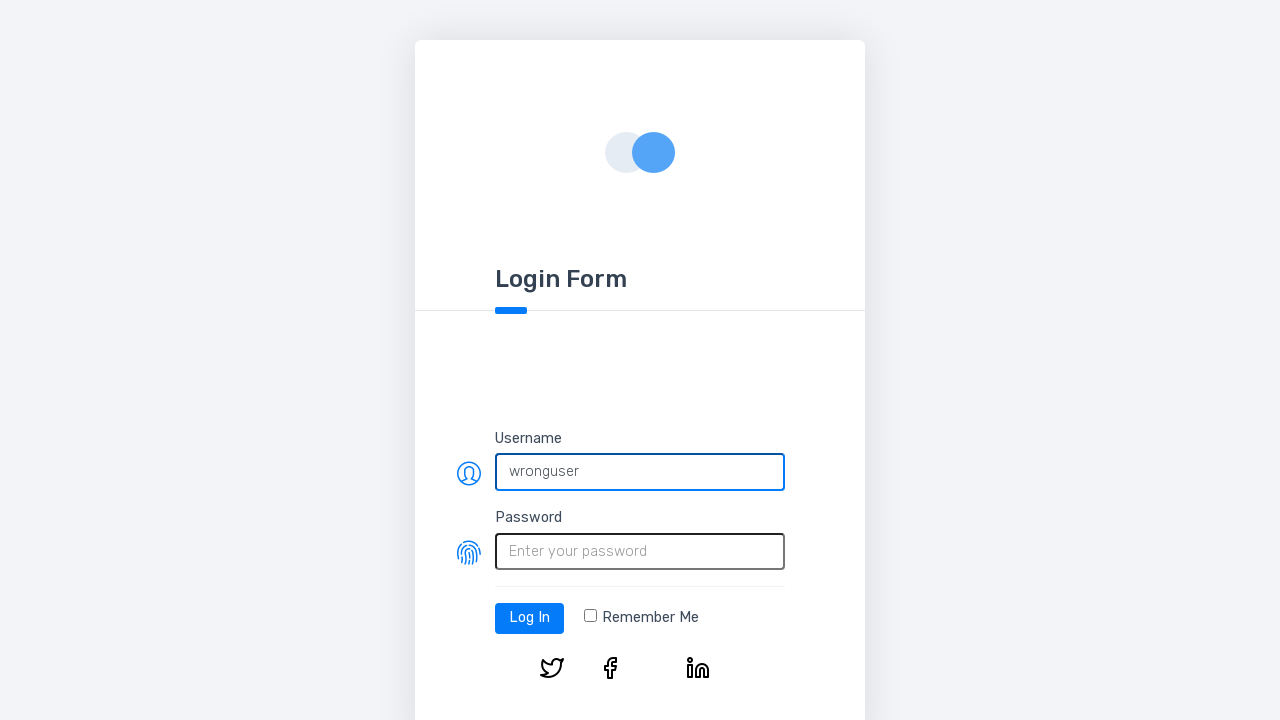

Filled password field with 'wrongpassword' on #password
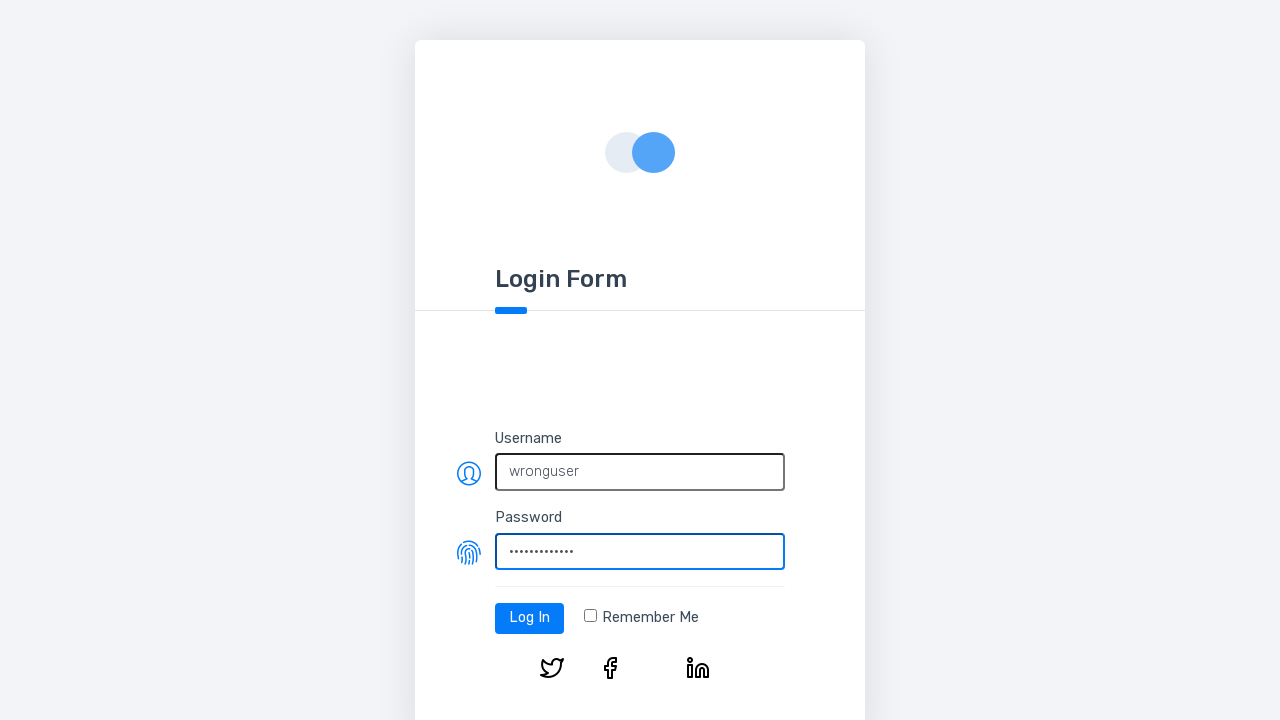

Clicked login button with invalid credentials at (530, 618) on #log-in
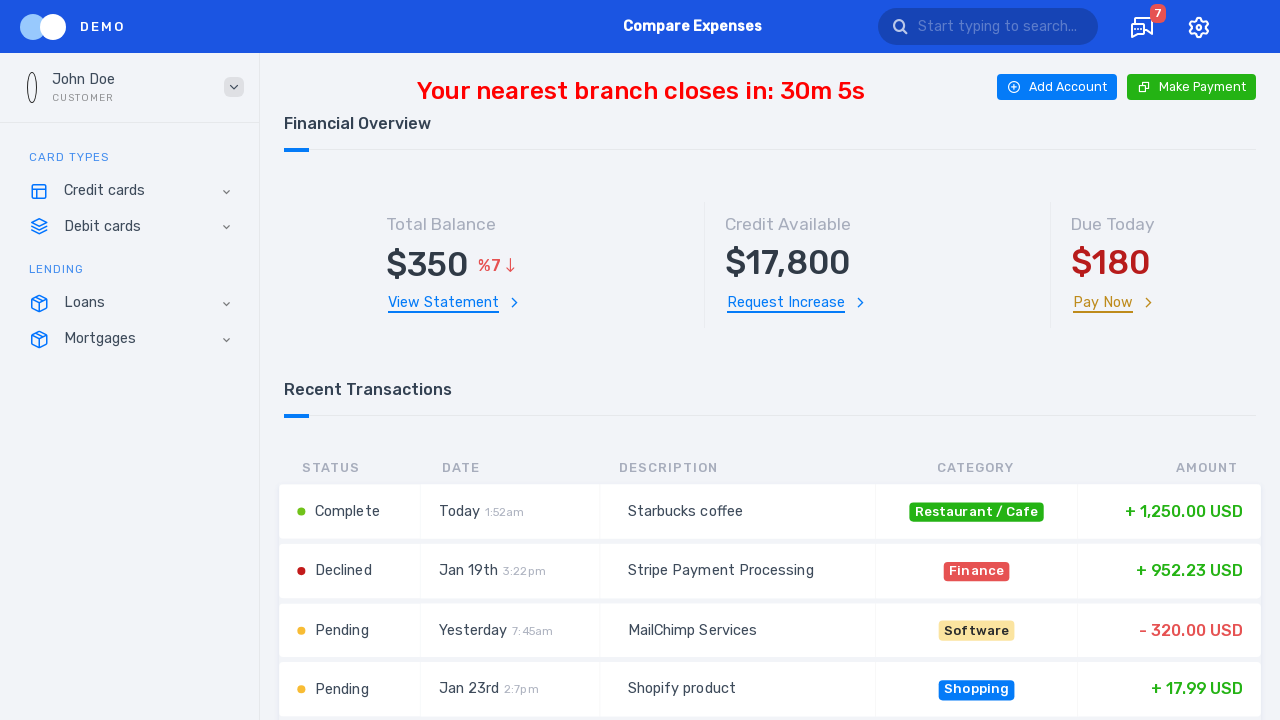

Waited 1 second for error message to appear
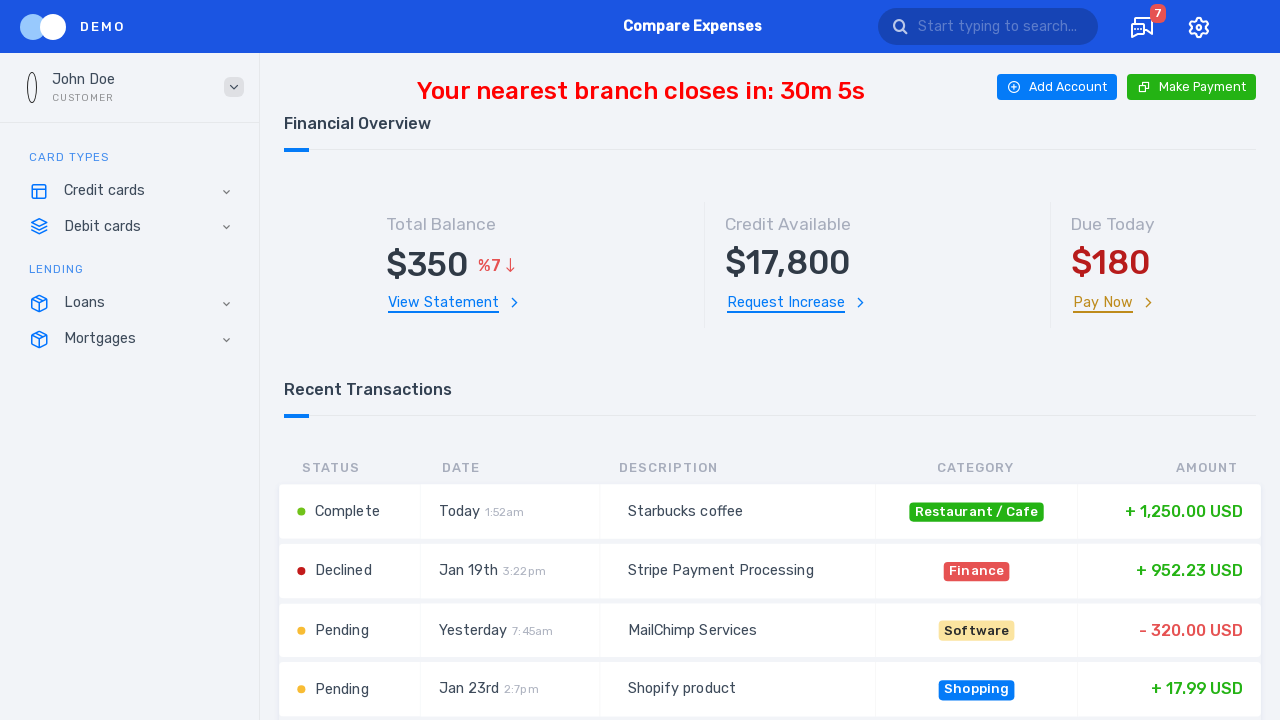

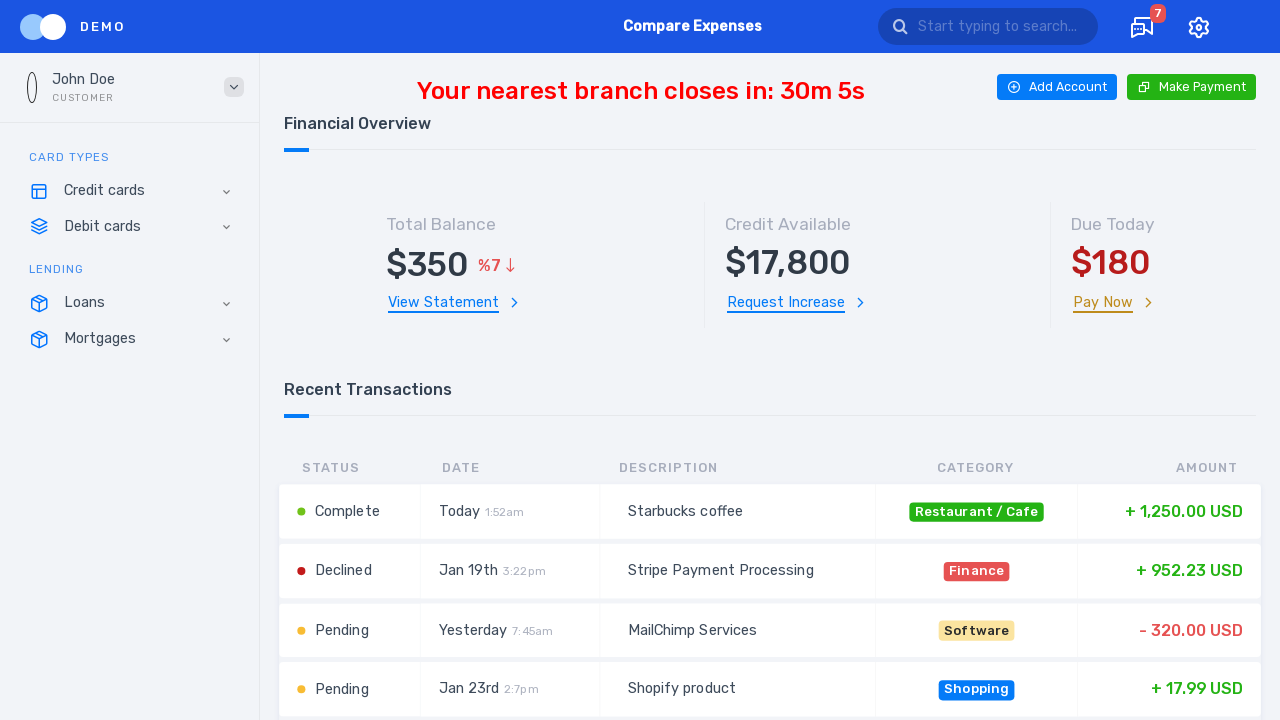